Tests adding todo items to the list by filling the input field and pressing Enter for two items

Starting URL: https://demo.playwright.dev/todomvc

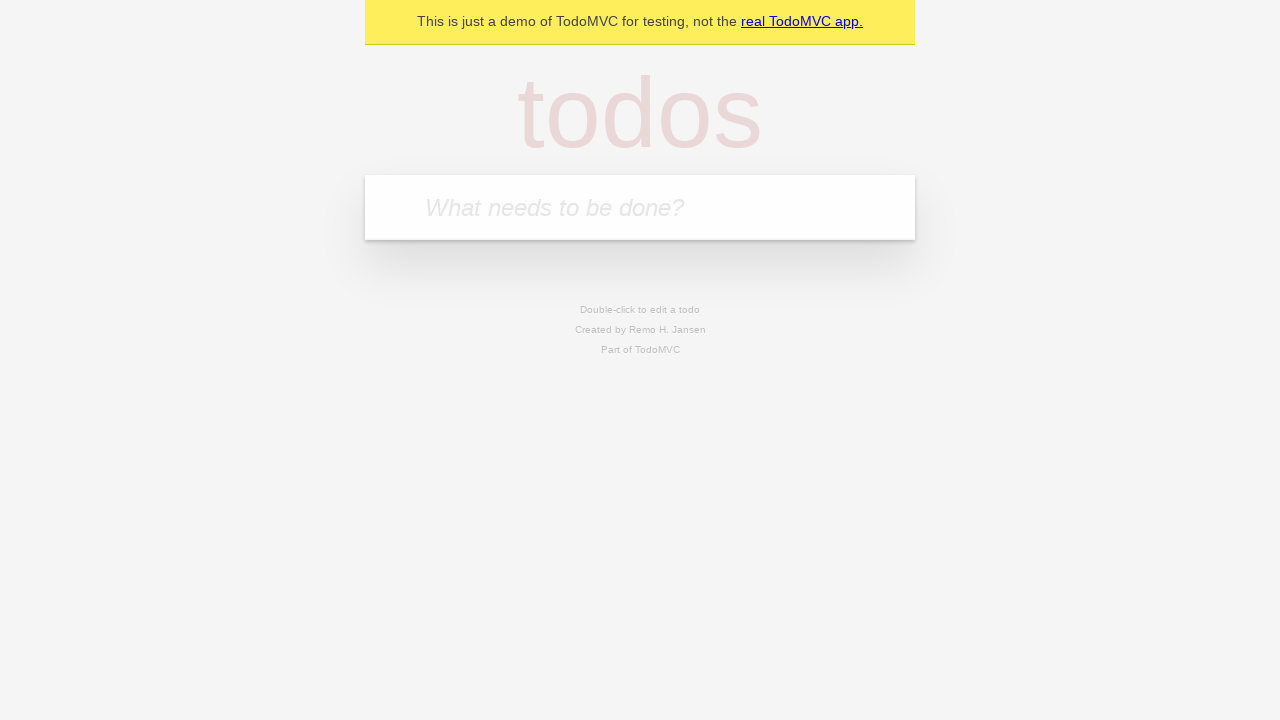

Filled todo input field with 'buy some cheese' on .new-todo
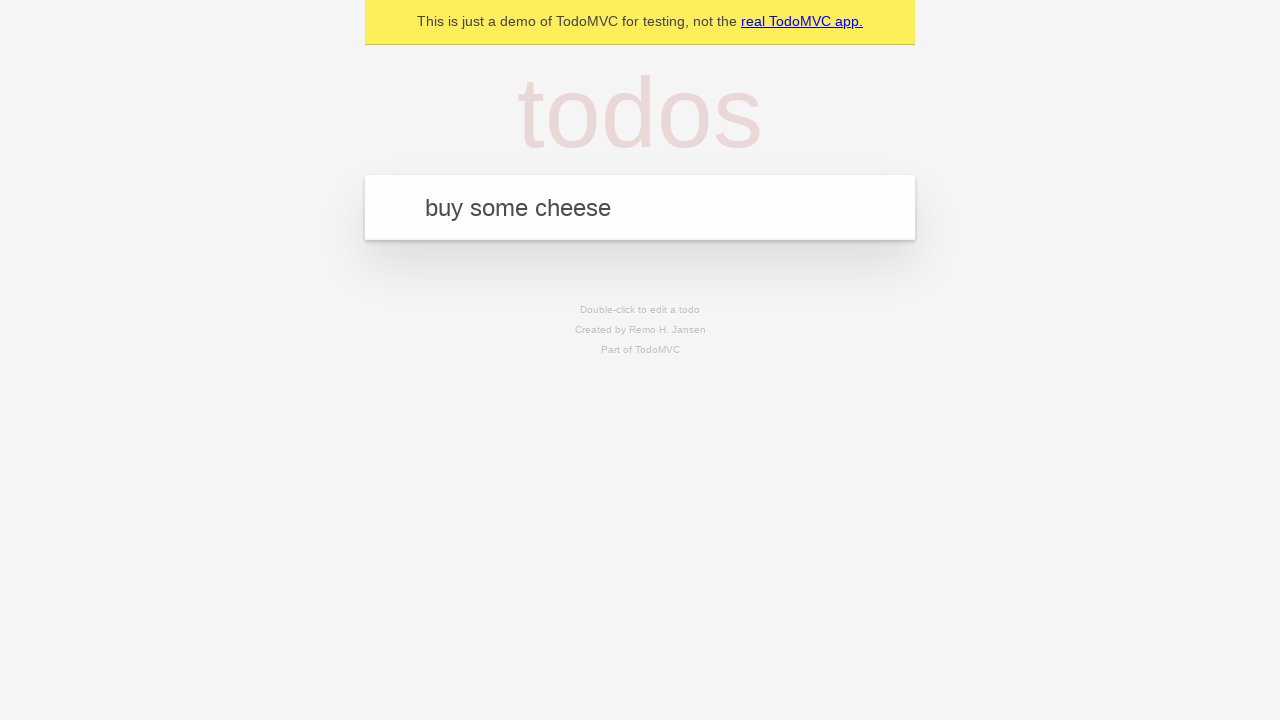

Pressed Enter to add first todo item on .new-todo
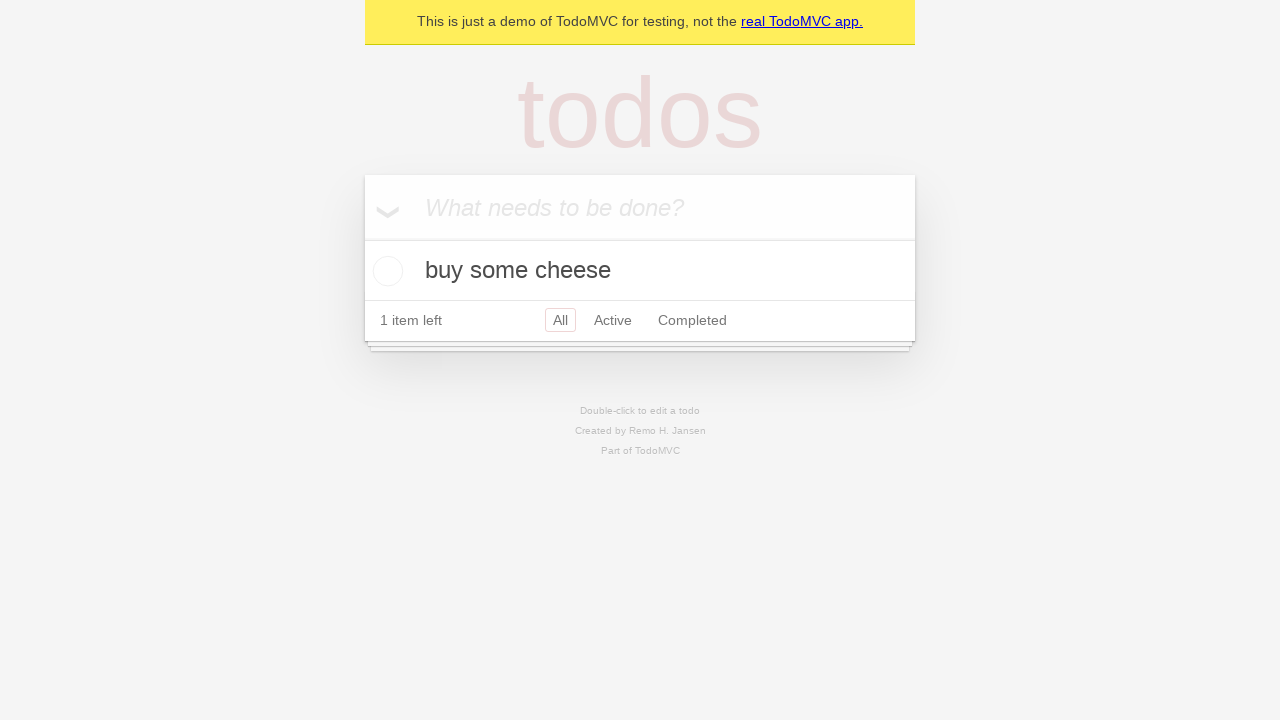

First todo item appeared in the list
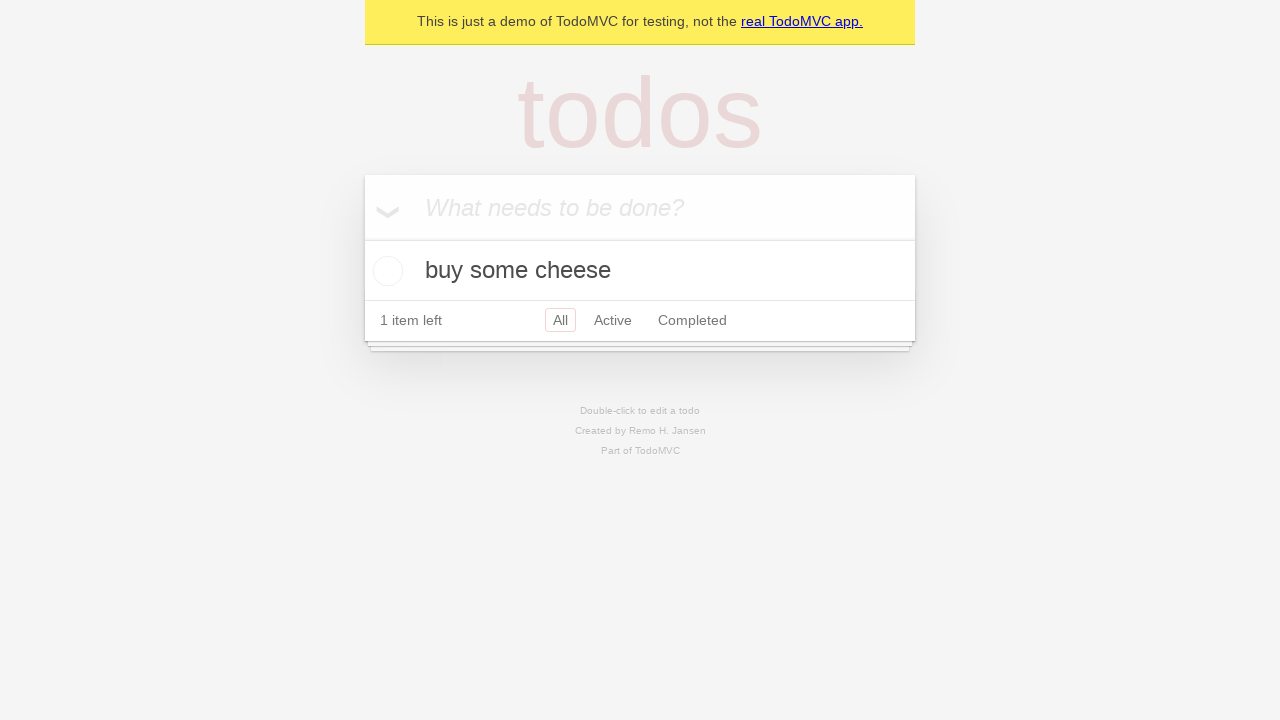

Filled todo input field with 'feed the cat' on .new-todo
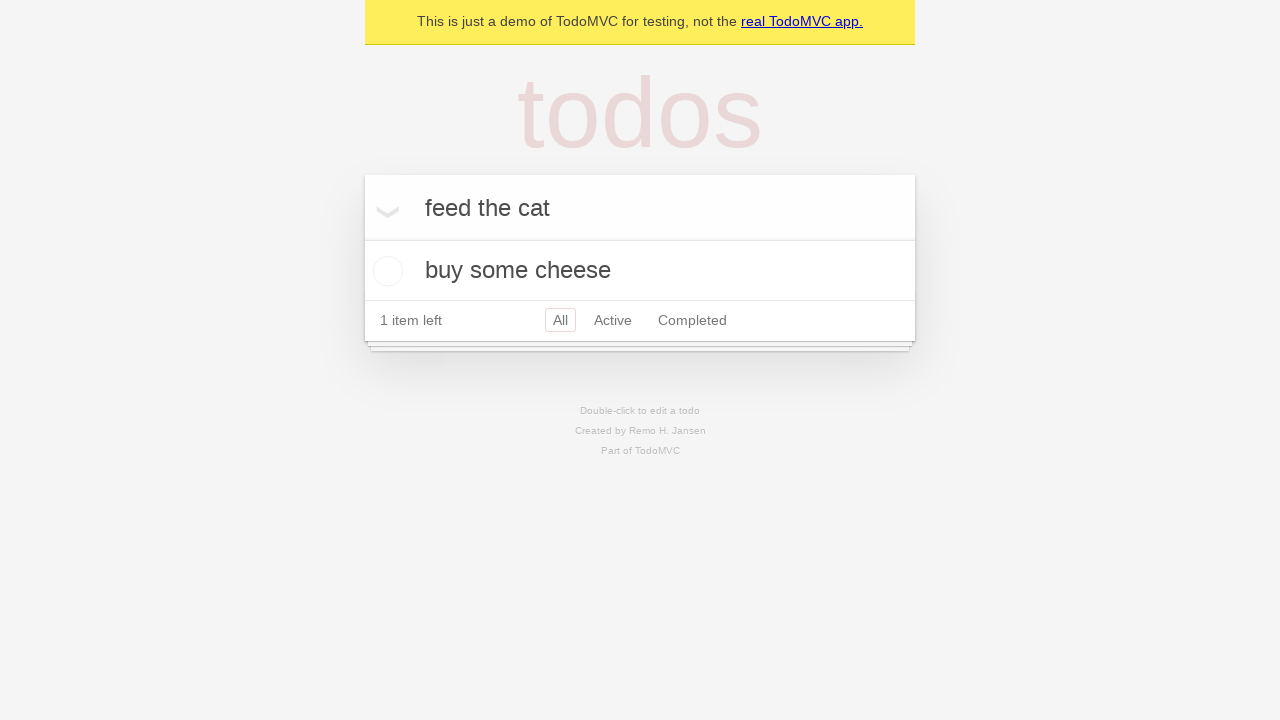

Pressed Enter to add second todo item on .new-todo
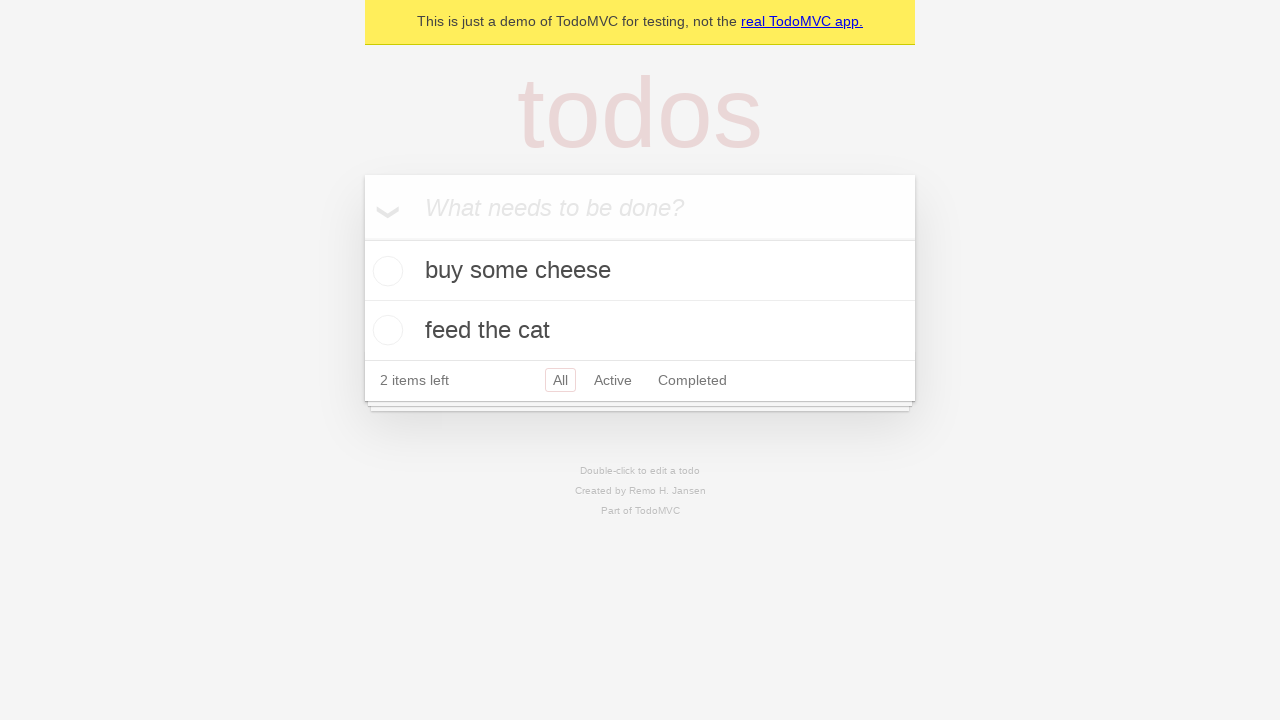

Confirmed two todo items are present in the list
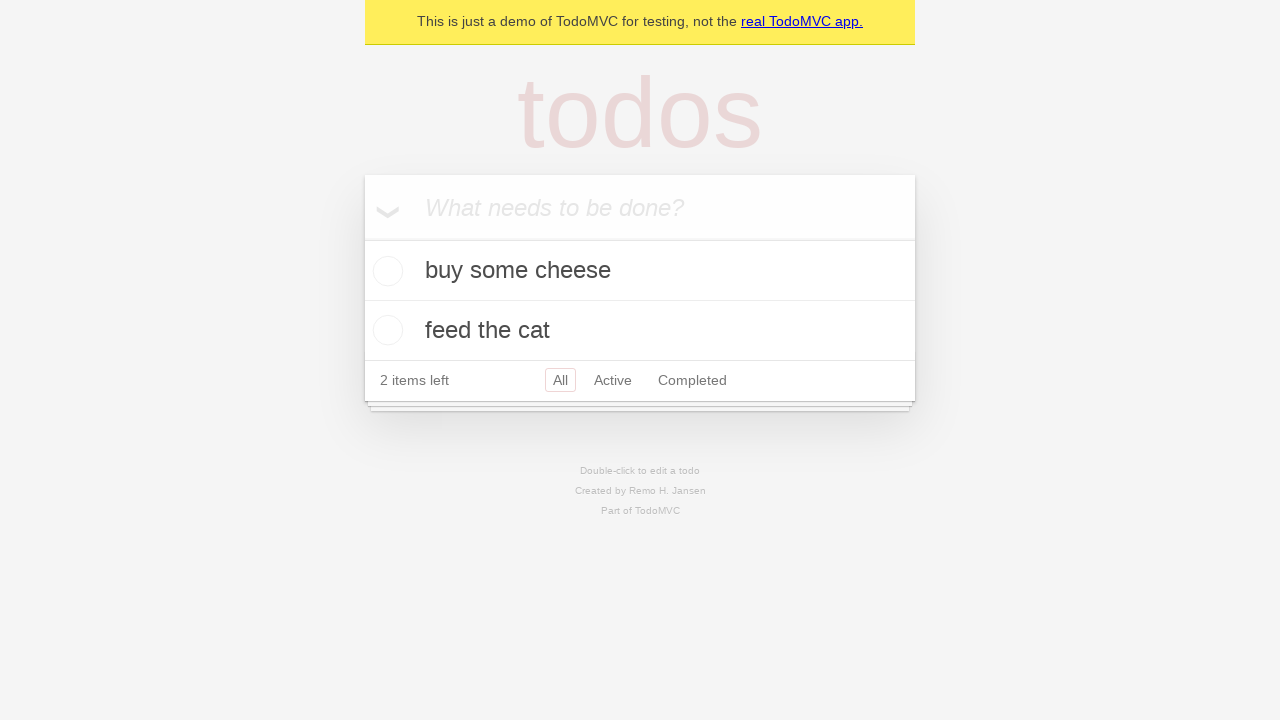

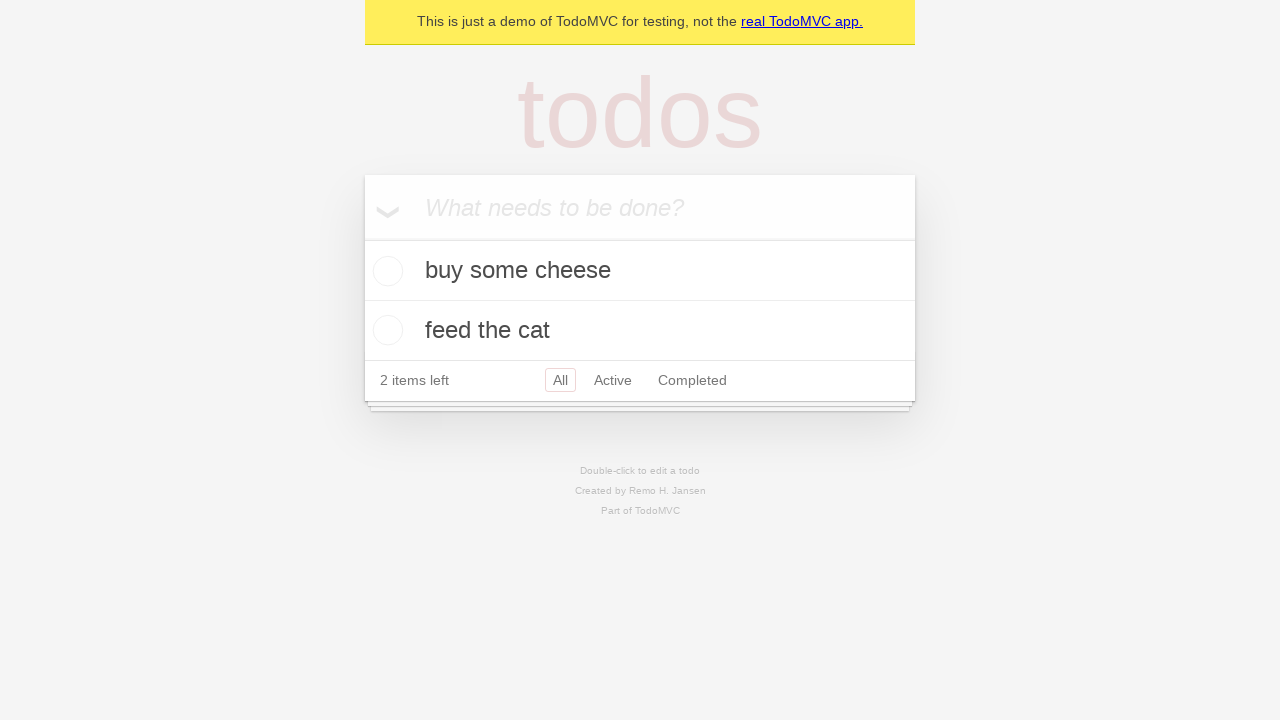